Tests the search functionality by navigating to the search page, entering a programming language name (python), and verifying that search results contain the searched term

Starting URL: https://www.99-bottles-of-beer.net/

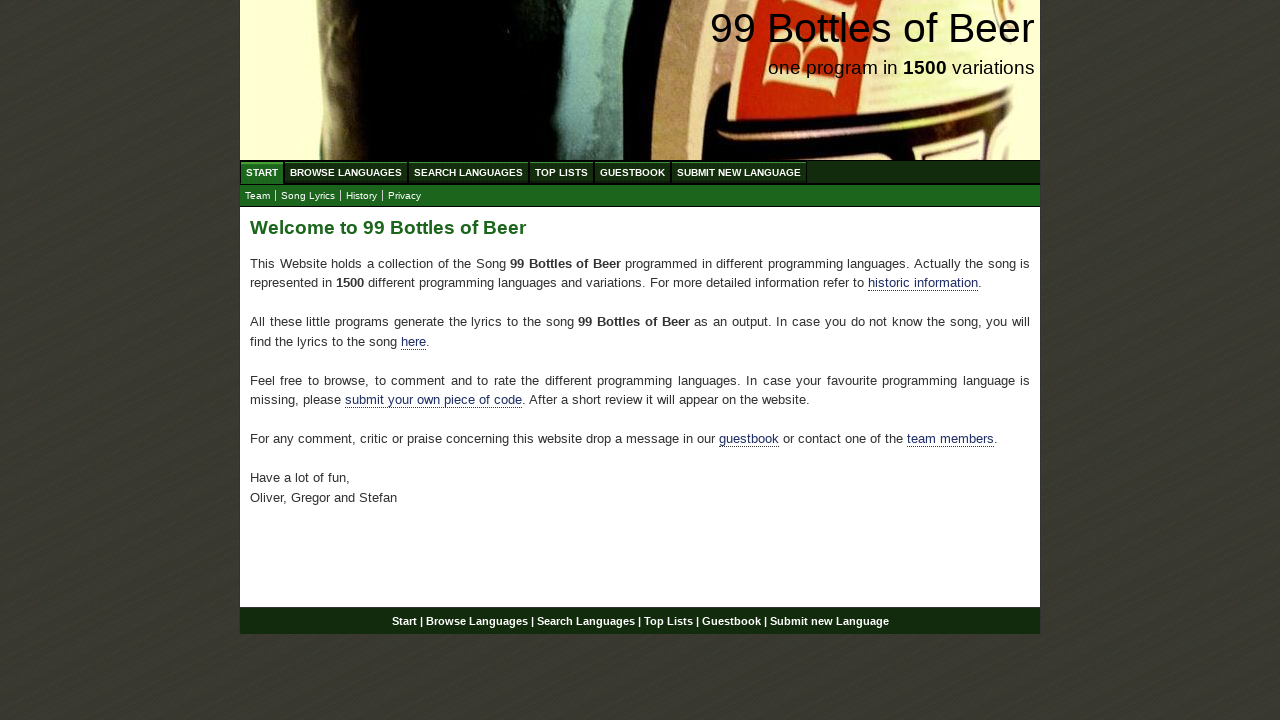

Clicked on Search Languages menu item at (468, 172) on xpath=//ul[@id='menu']/li/a[@href='/search.html']
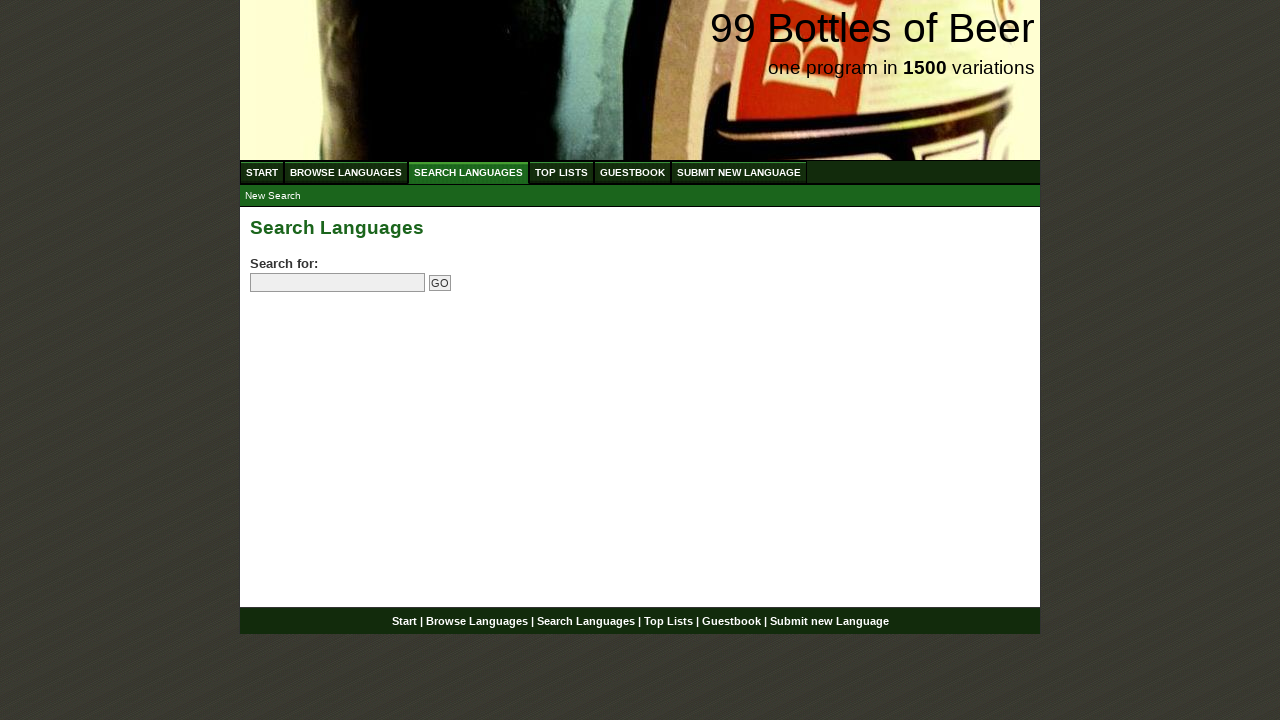

Clicked on search input field at (338, 283) on input[name='search']
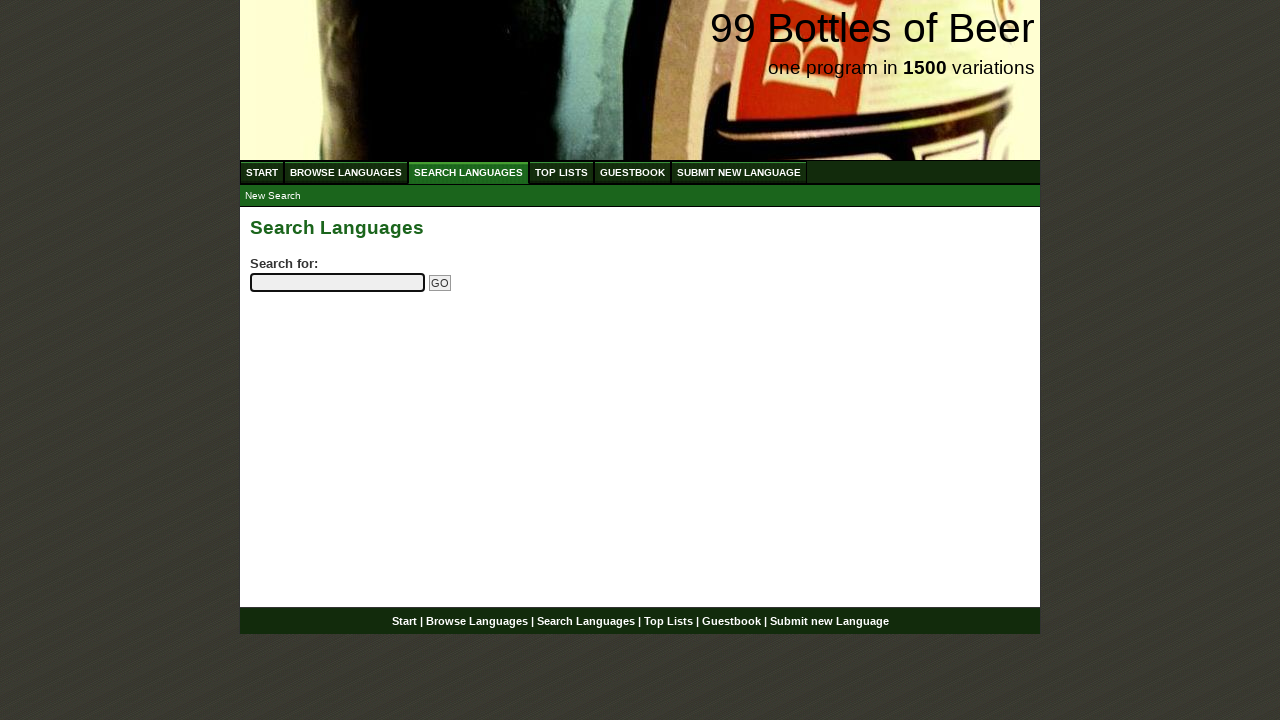

Entered 'python' in search field on input[name='search']
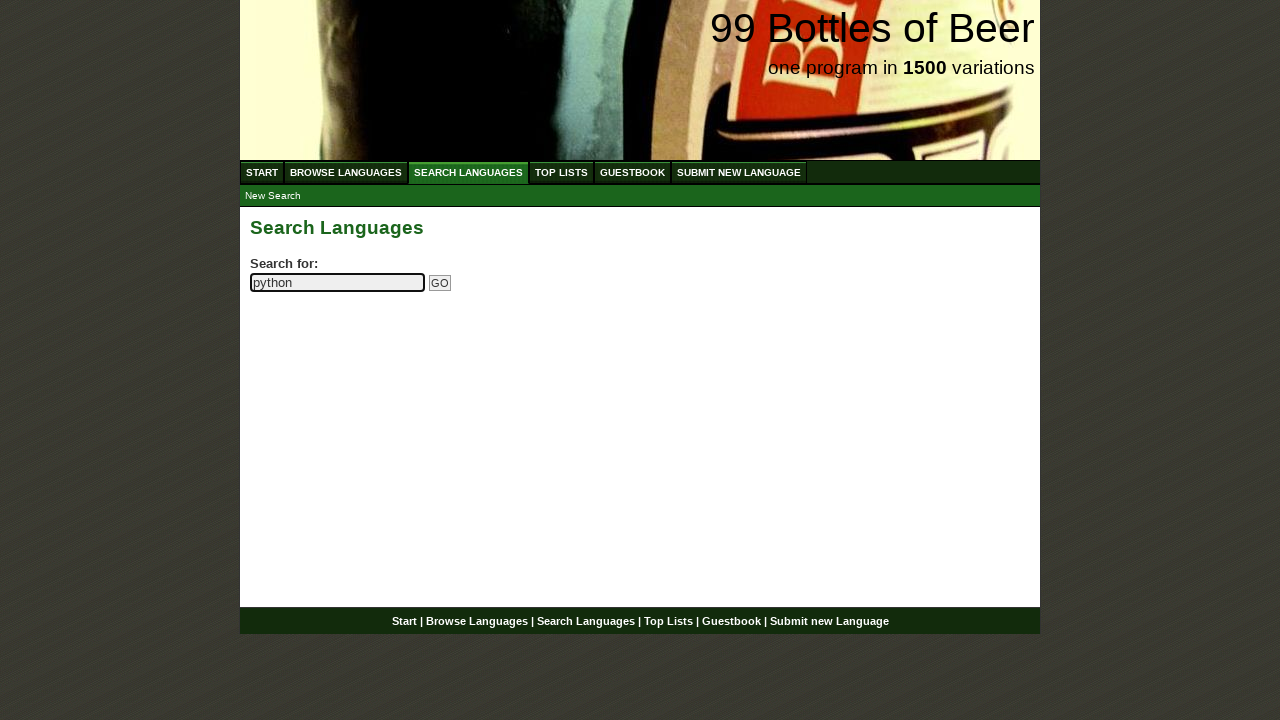

Clicked Go button to submit search at (440, 283) on input[name='submitsearch']
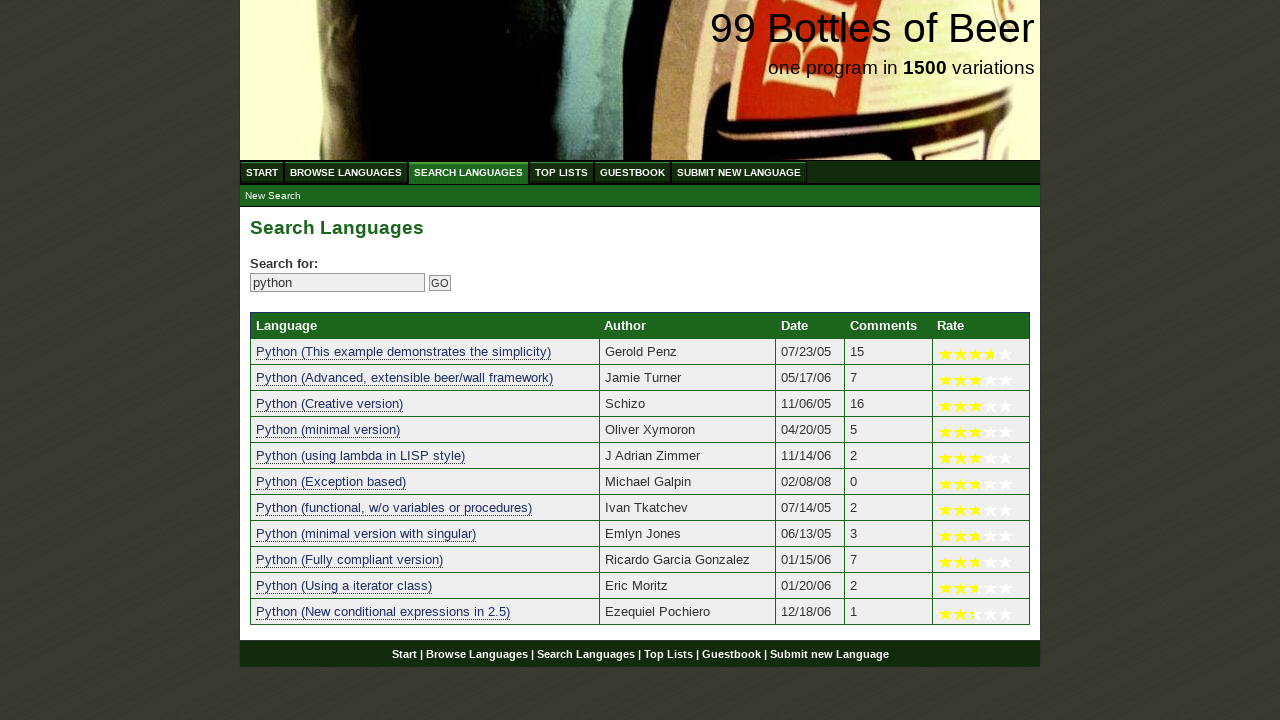

Search results table loaded successfully
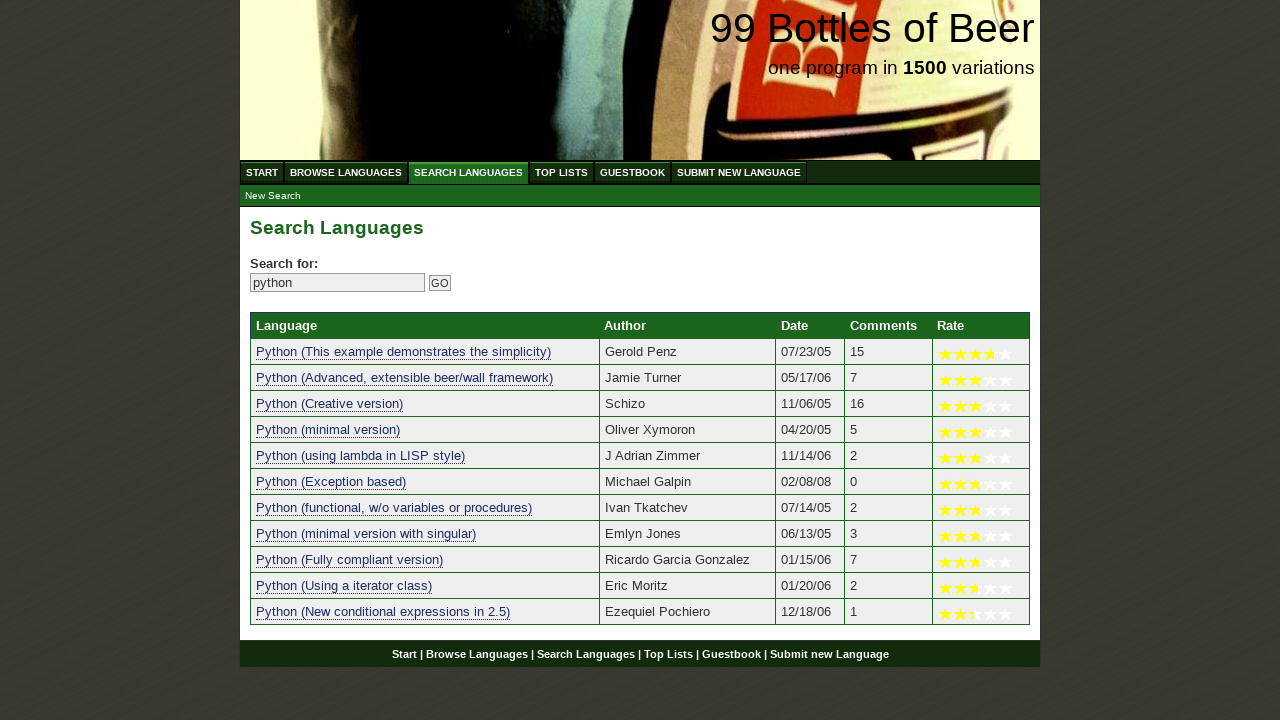

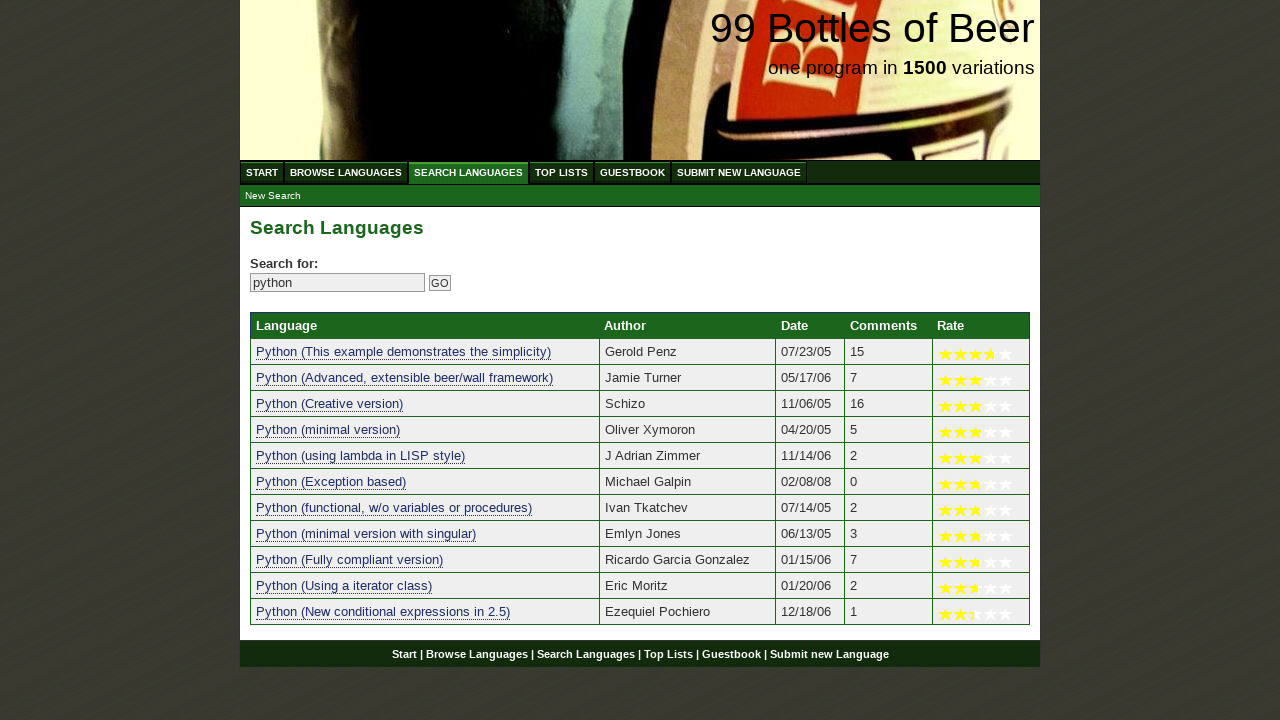